Navigates to Magnum Ice Cream production website and extracts navigation menu items from the header

Starting URL: https://www.magnumicecream.com/br/home.html

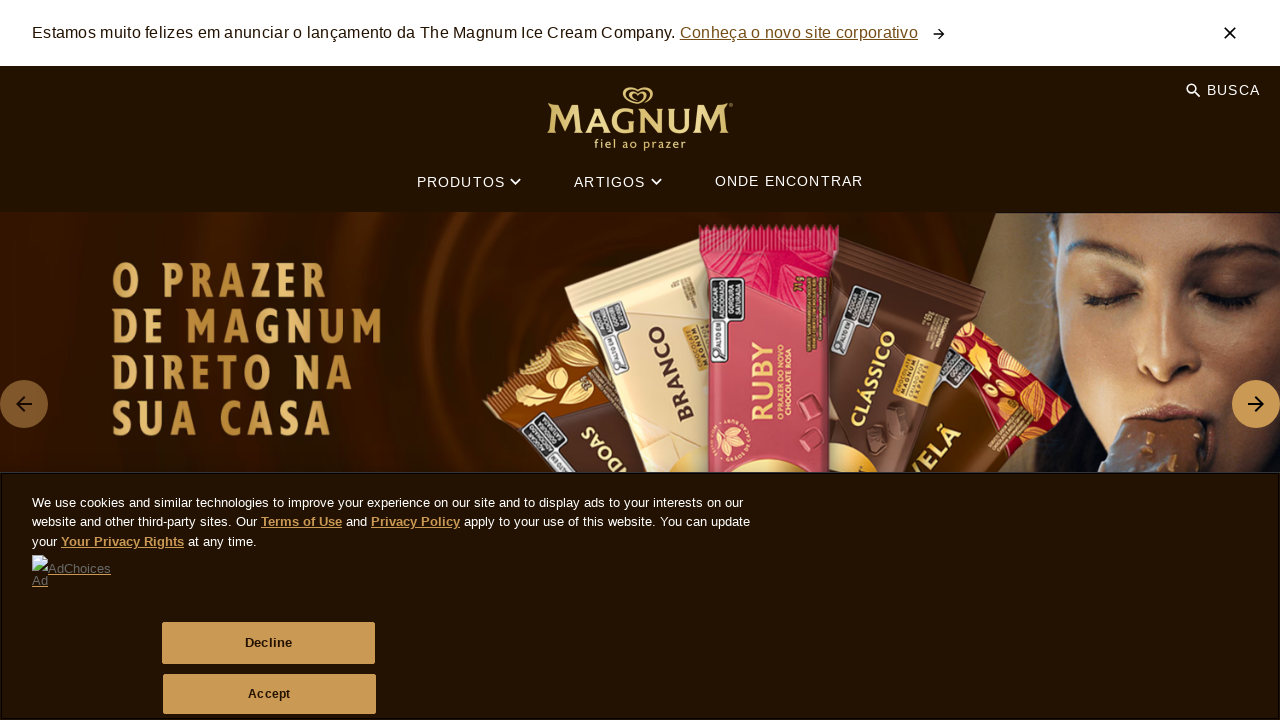

Navigated to Magnum Ice Cream production website
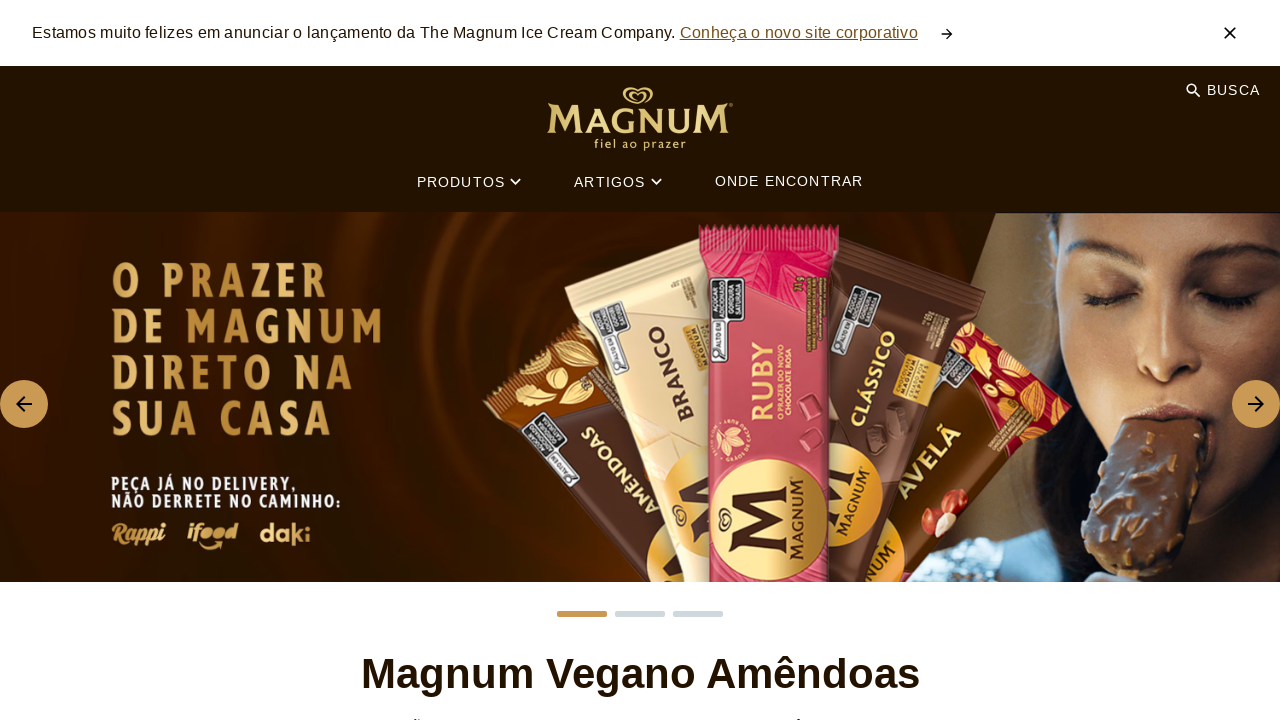

Header element loaded
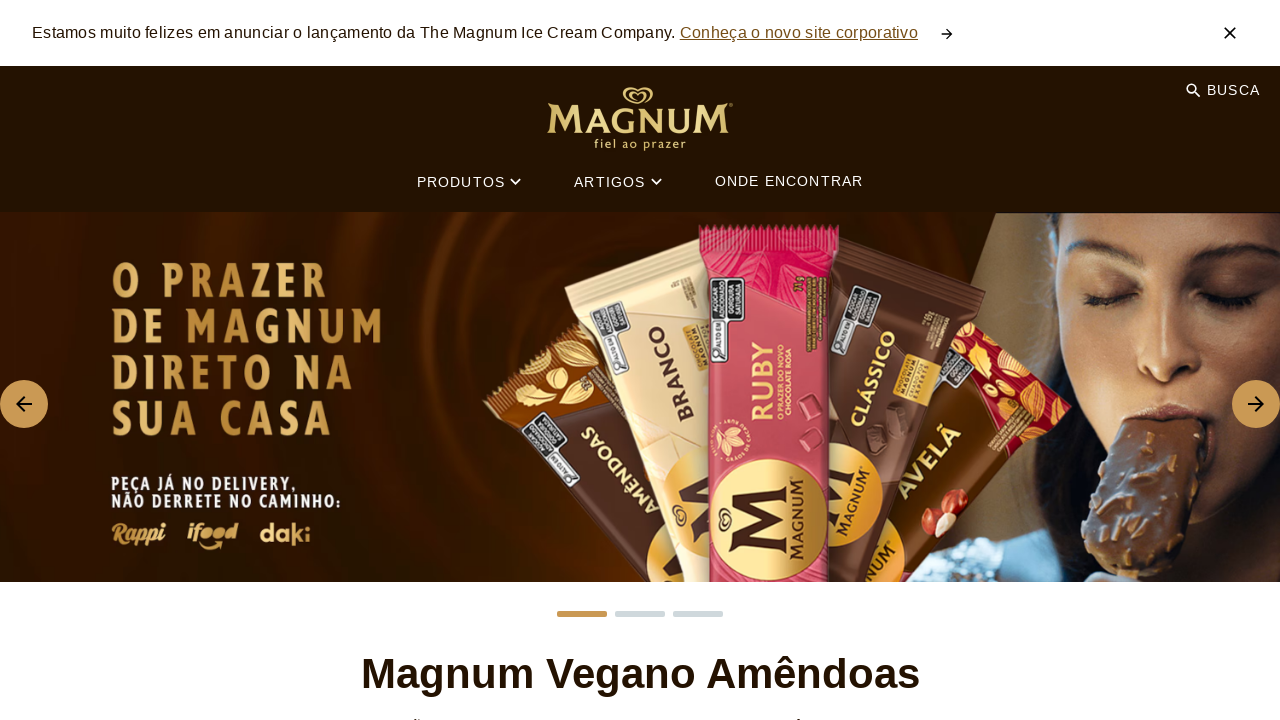

Located header element
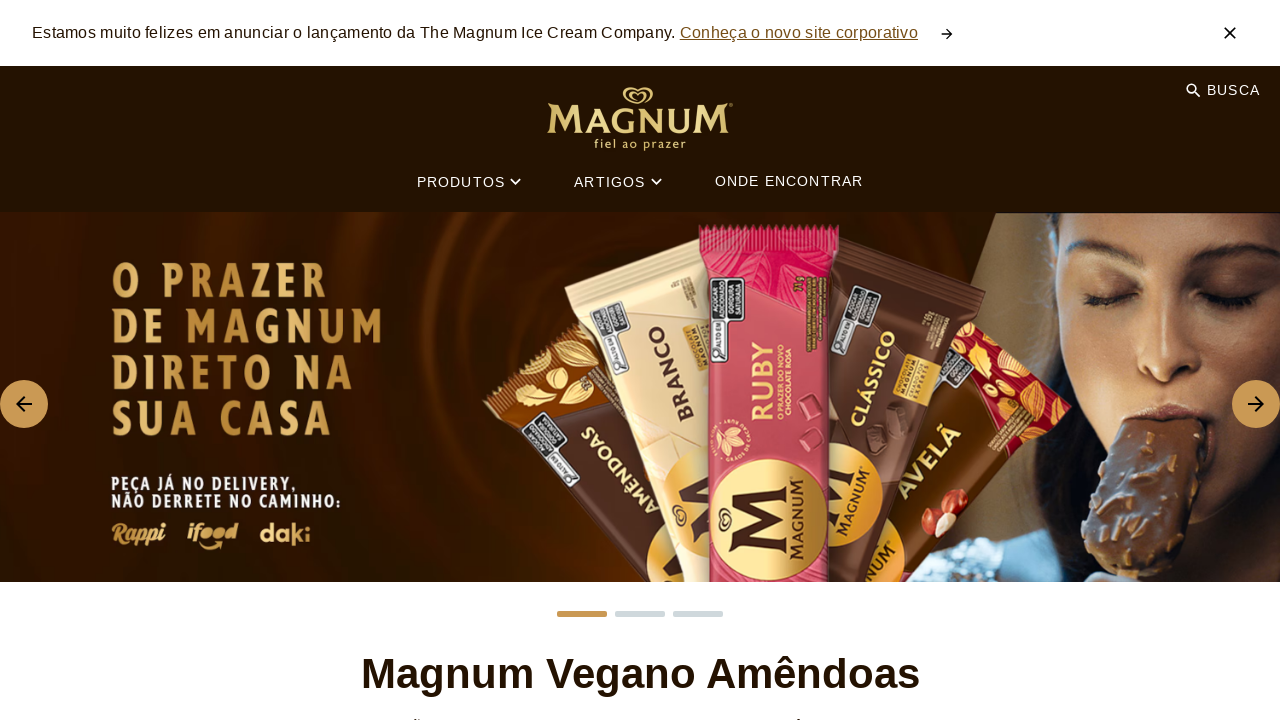

Extracted all navigation menu items from header
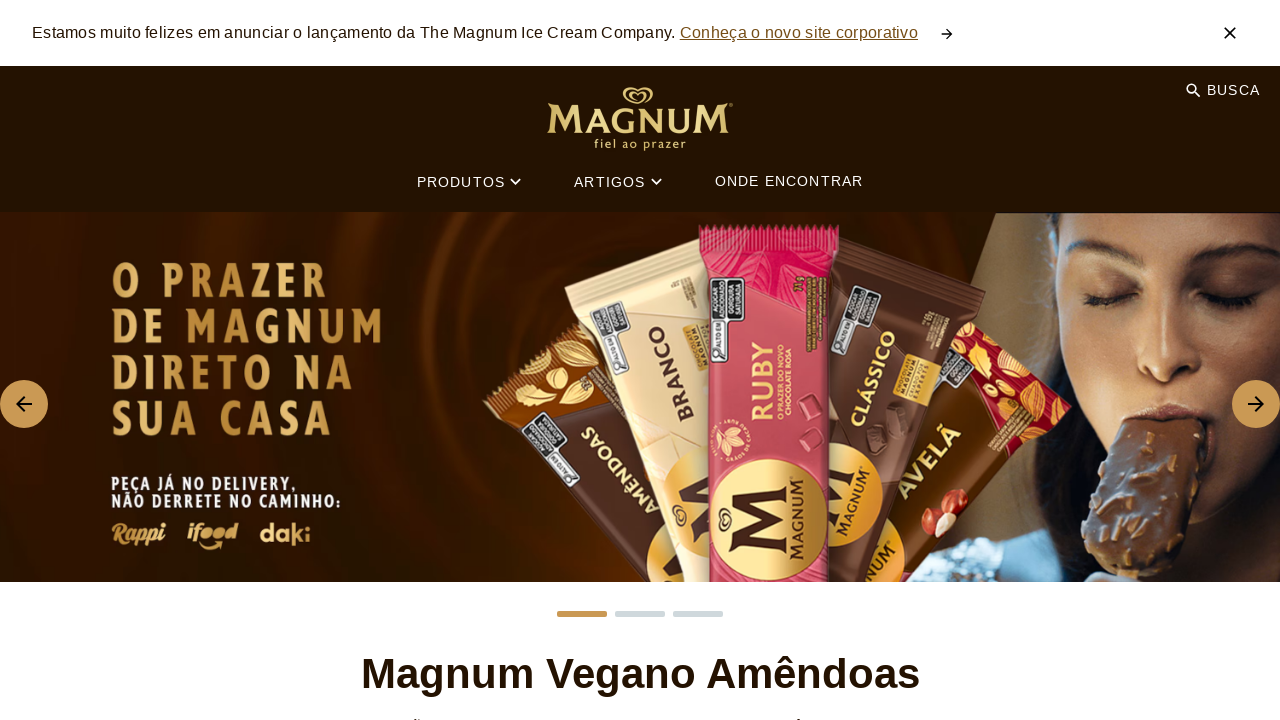

Processed menu item: PRODUTOS 
               
                
                 
                  
                   
                    
                     
                      
                       
                        
                         
                           Voltar   
                          
                           Fechar  
                          
                         
                        
                        
                         
                          
                           
                            TODOS   
                            CLÁSSICO
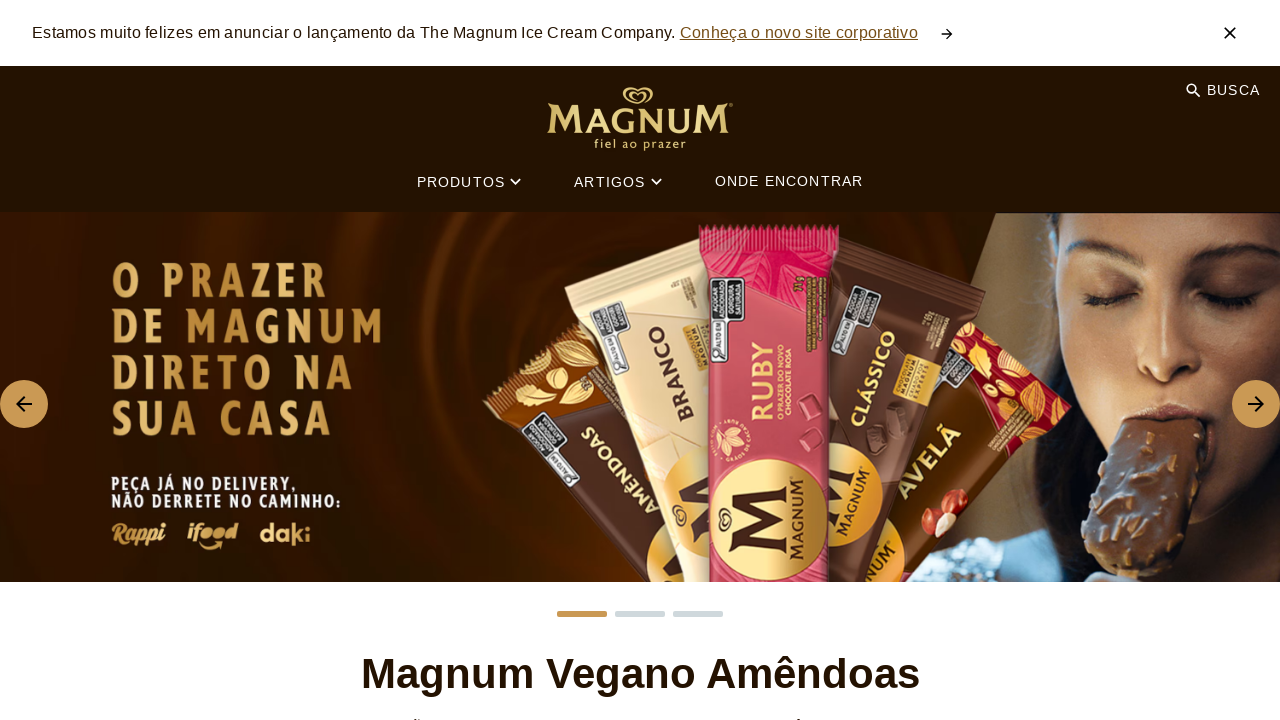

Processed menu item: TODOS   
                            CLÁSSICO
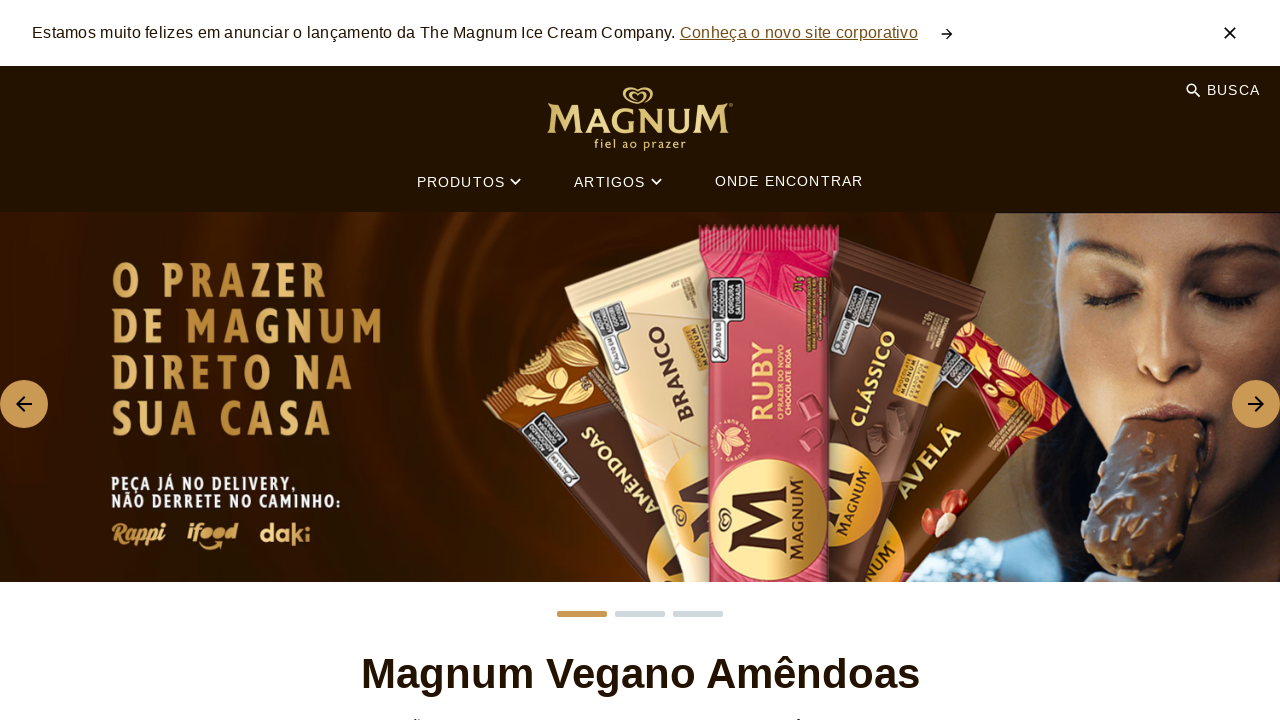

Processed menu item: TODOS
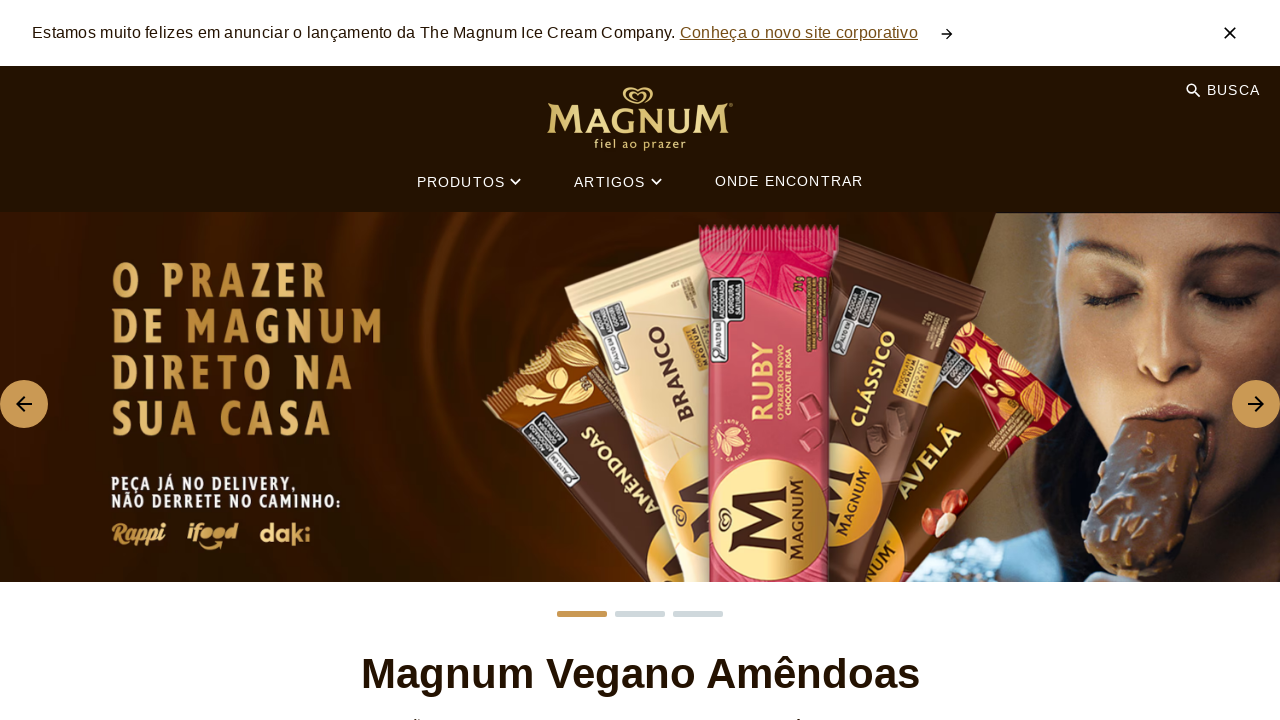

Processed menu item: CLÁSSICO
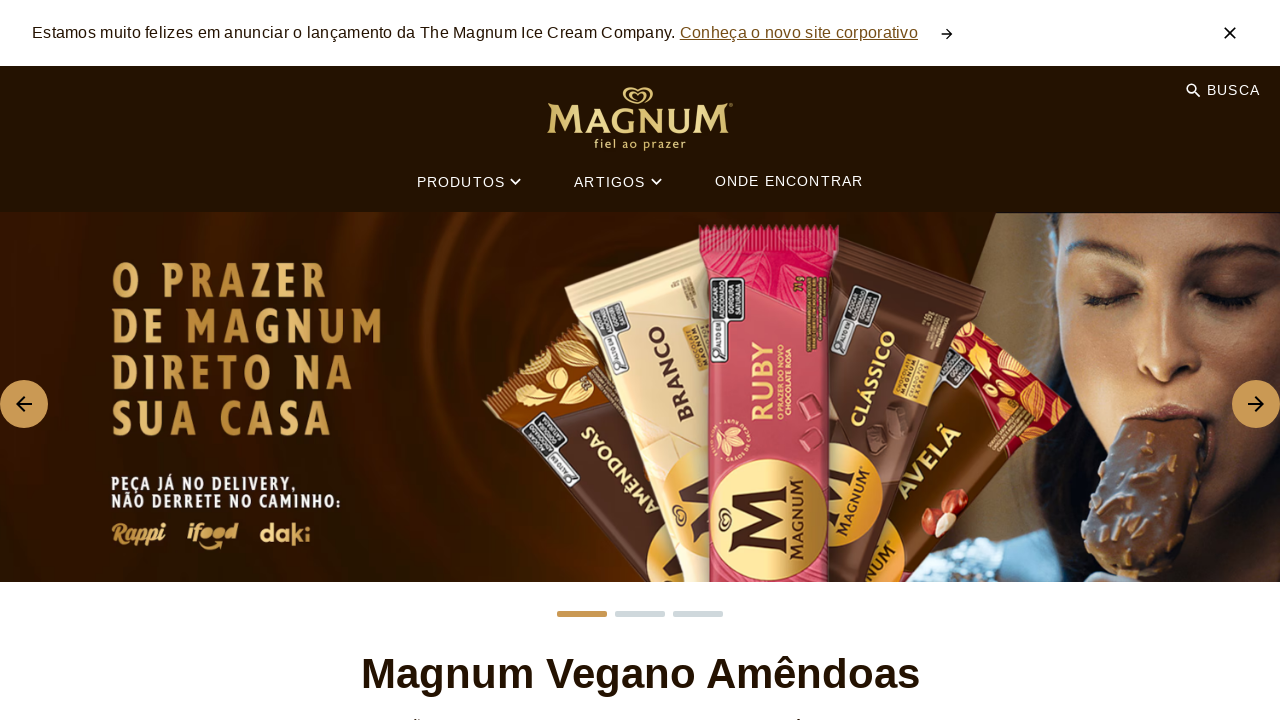

Processed menu item: ARTIGOS 
               
                
                 
                  
                   
                    
                     
                      
                       
                        
                          Voltar   
                         
                          Fechar  
                         
                        
                       
                       
                        
                         
                          
                           All   
                           Food   
                           Campanhas
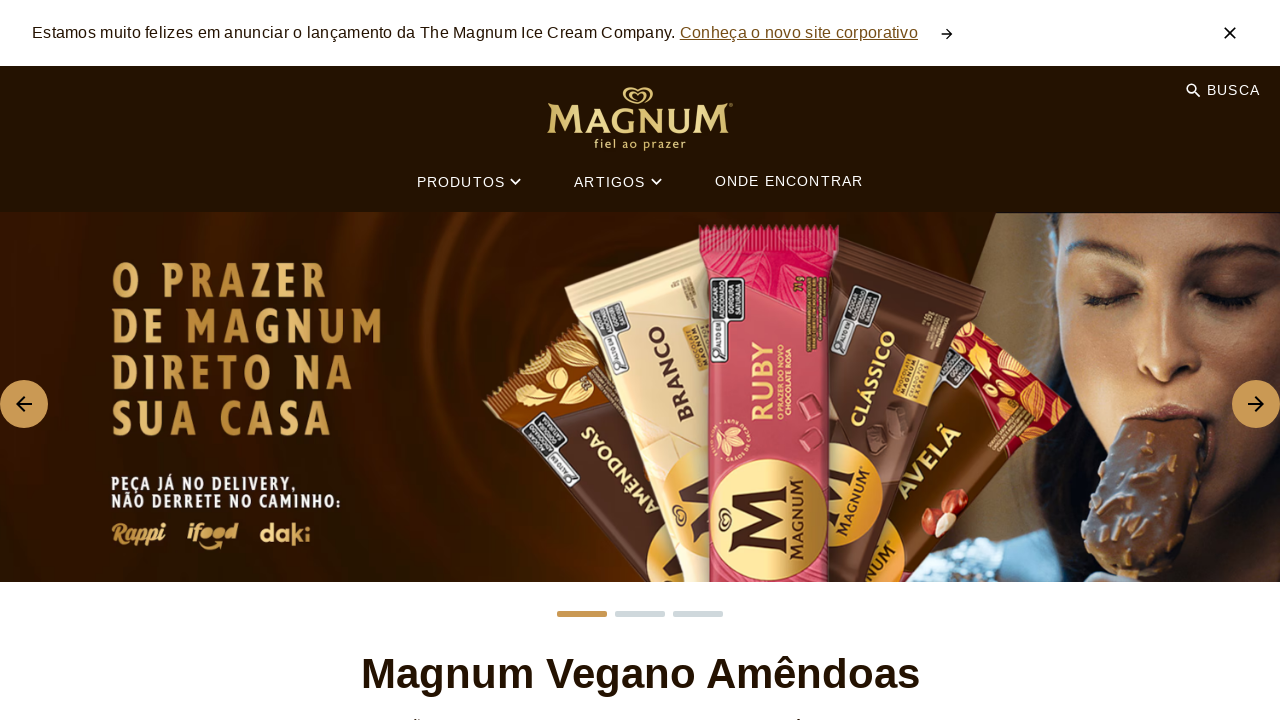

Processed menu item: All   
                           Food   
                           Campanhas
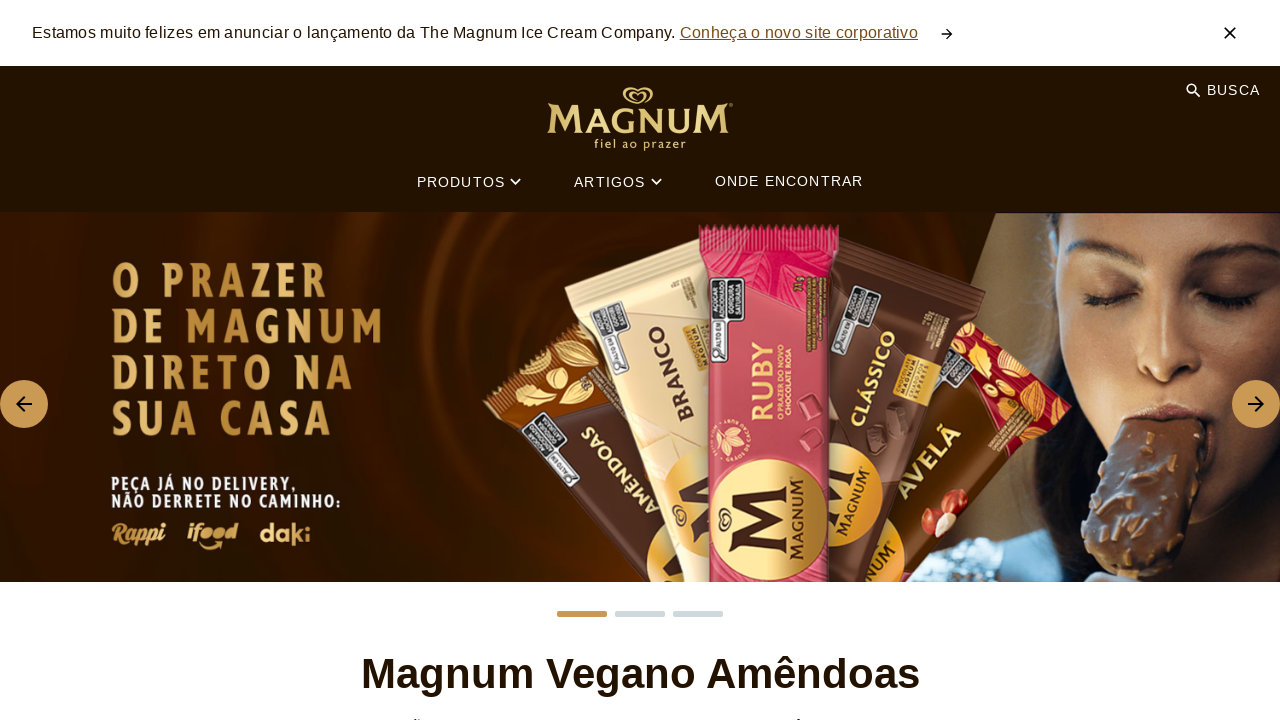

Processed menu item: All
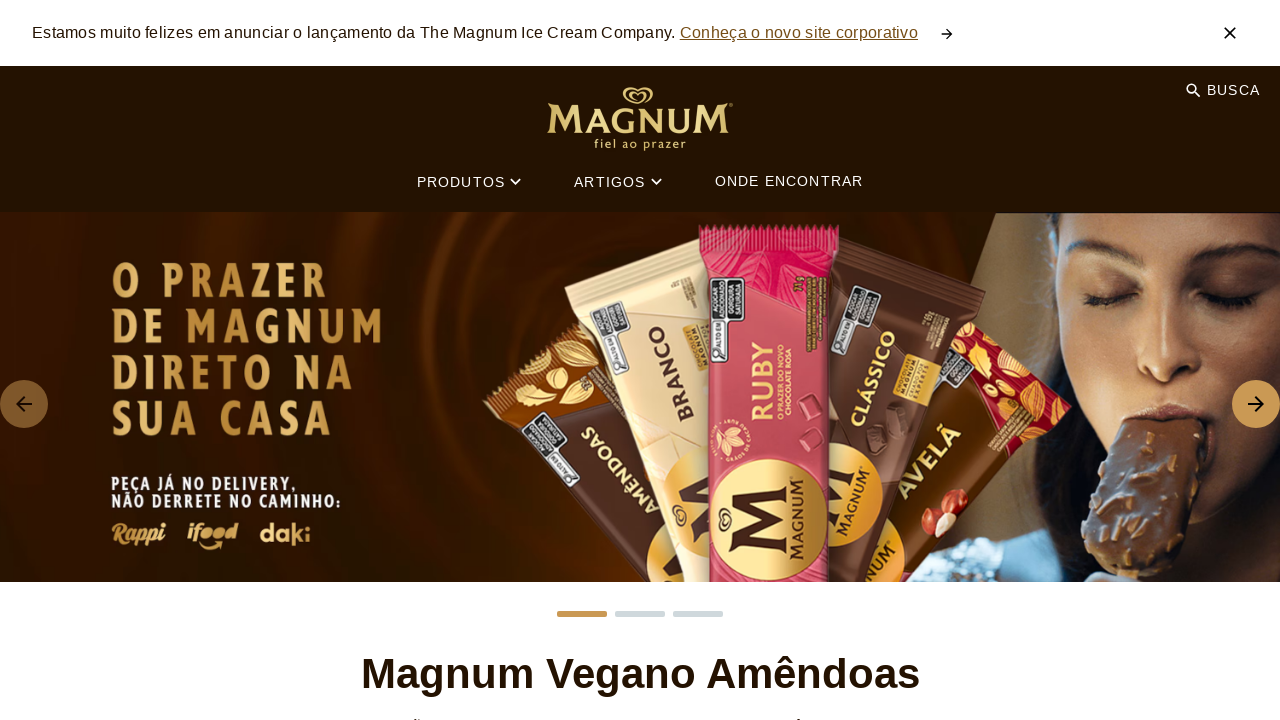

Processed menu item: Food
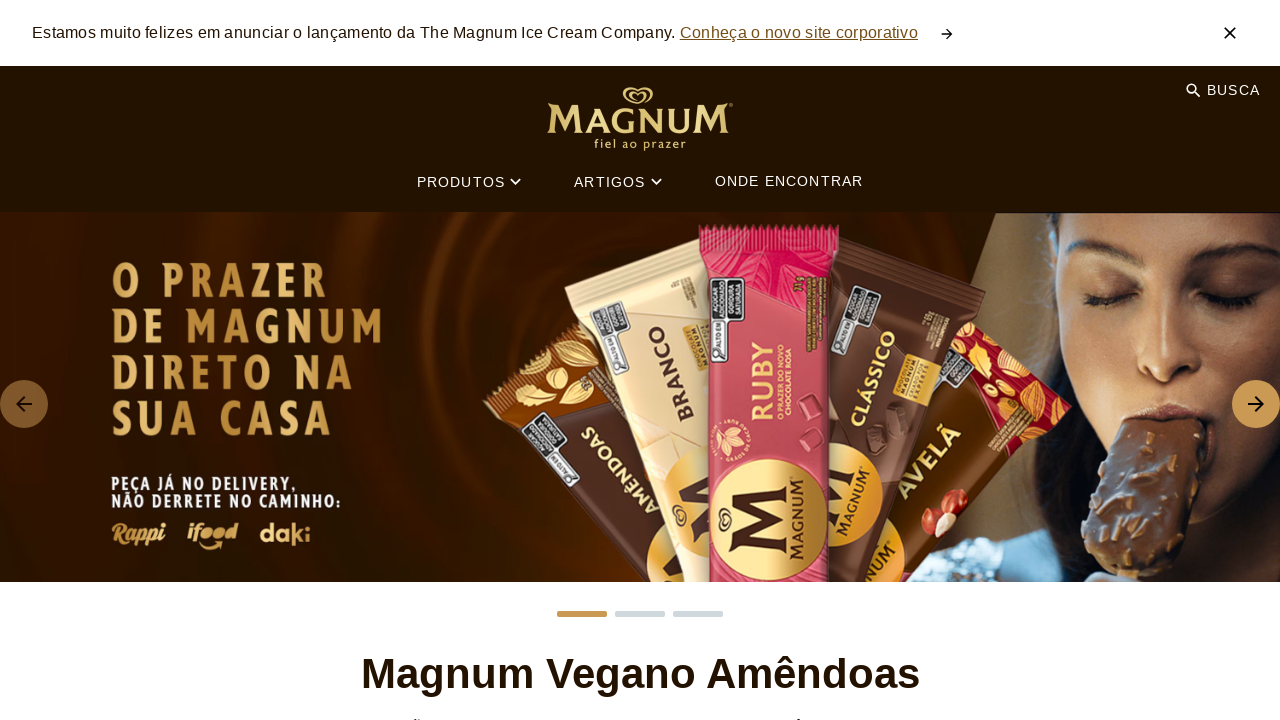

Processed menu item: Campanhas
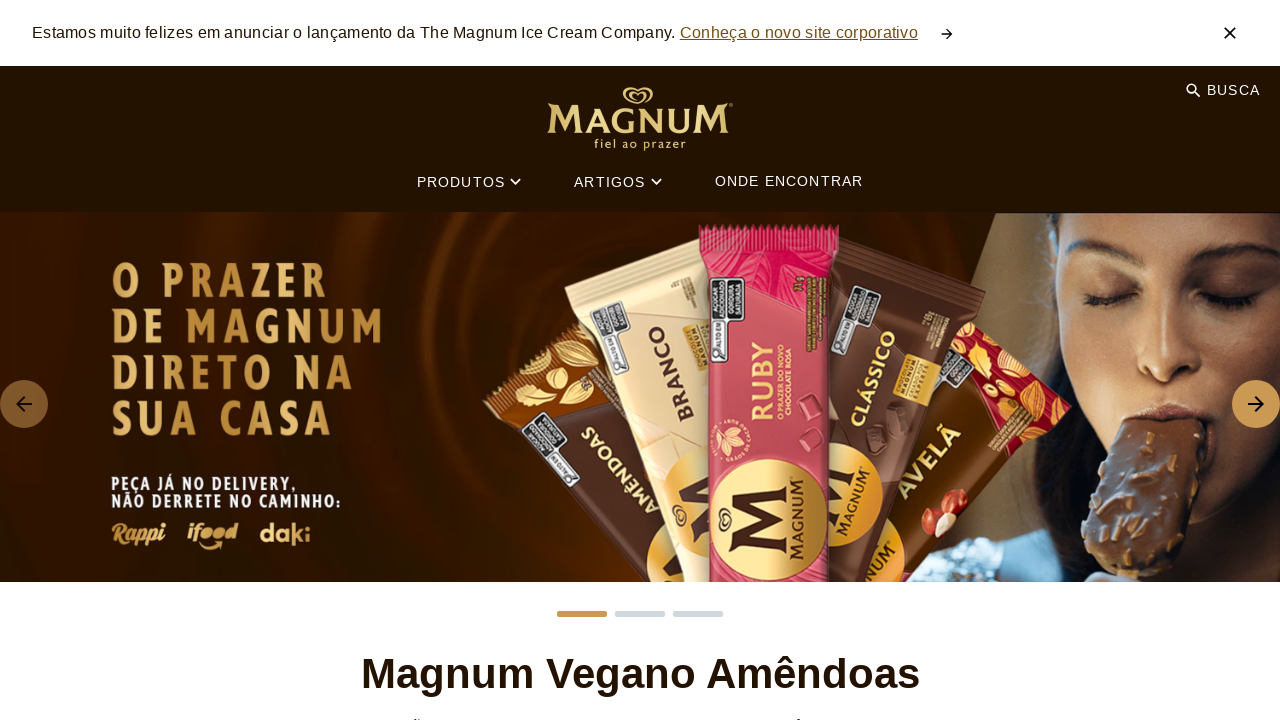

Processed menu item: ONDE ENCONTRAR
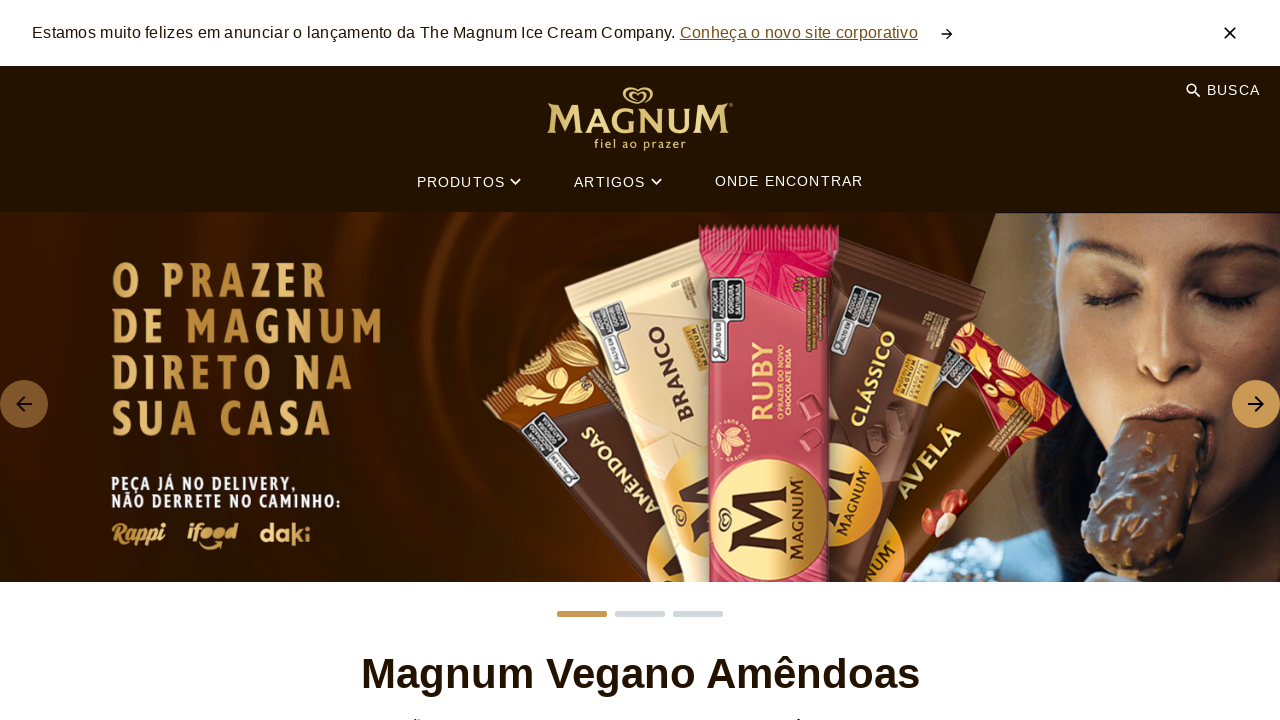

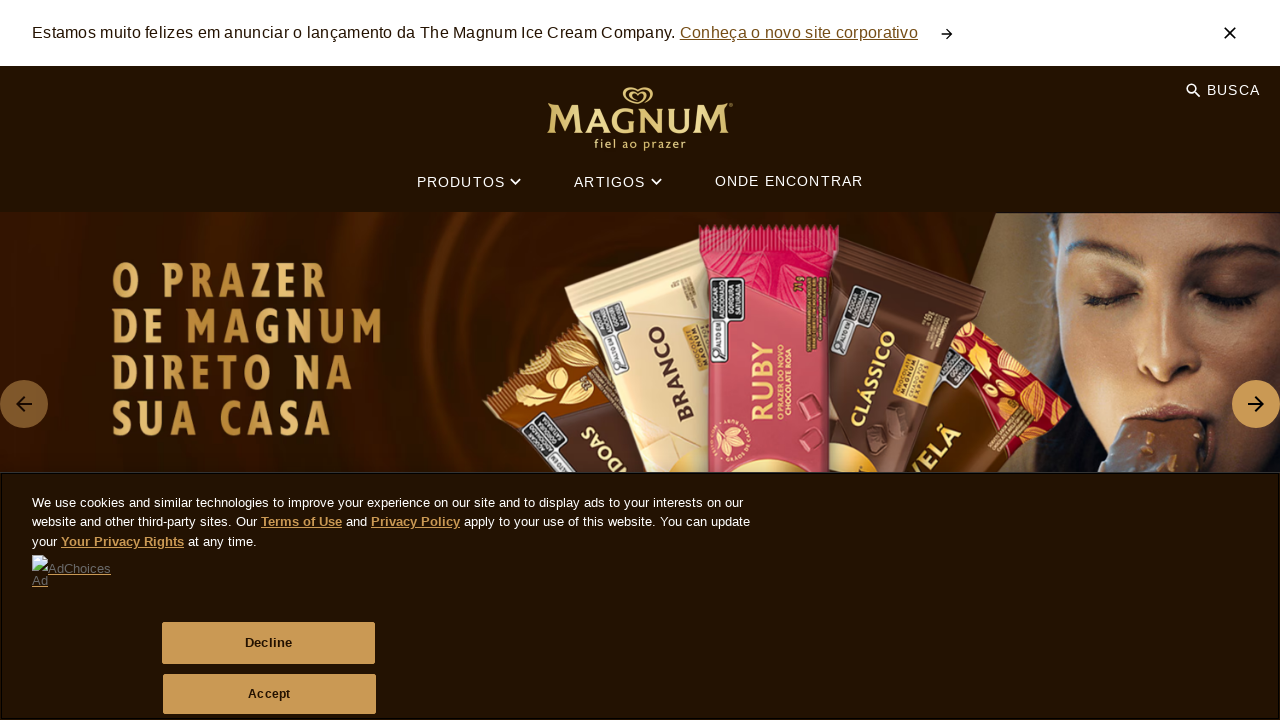